Tests a wait scenario by clicking a verify button and checking for a successful verification message

Starting URL: http://suninjuly.github.io/wait1.html

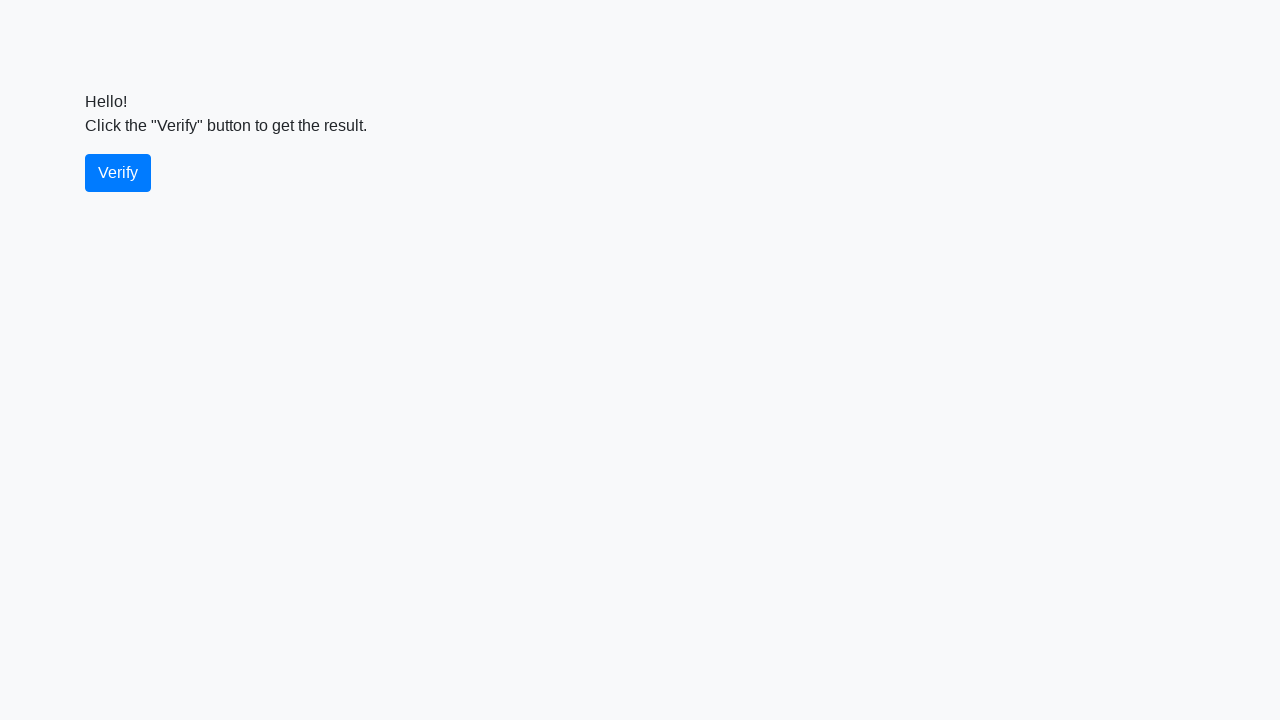

Clicked the verify button at (118, 173) on #verify
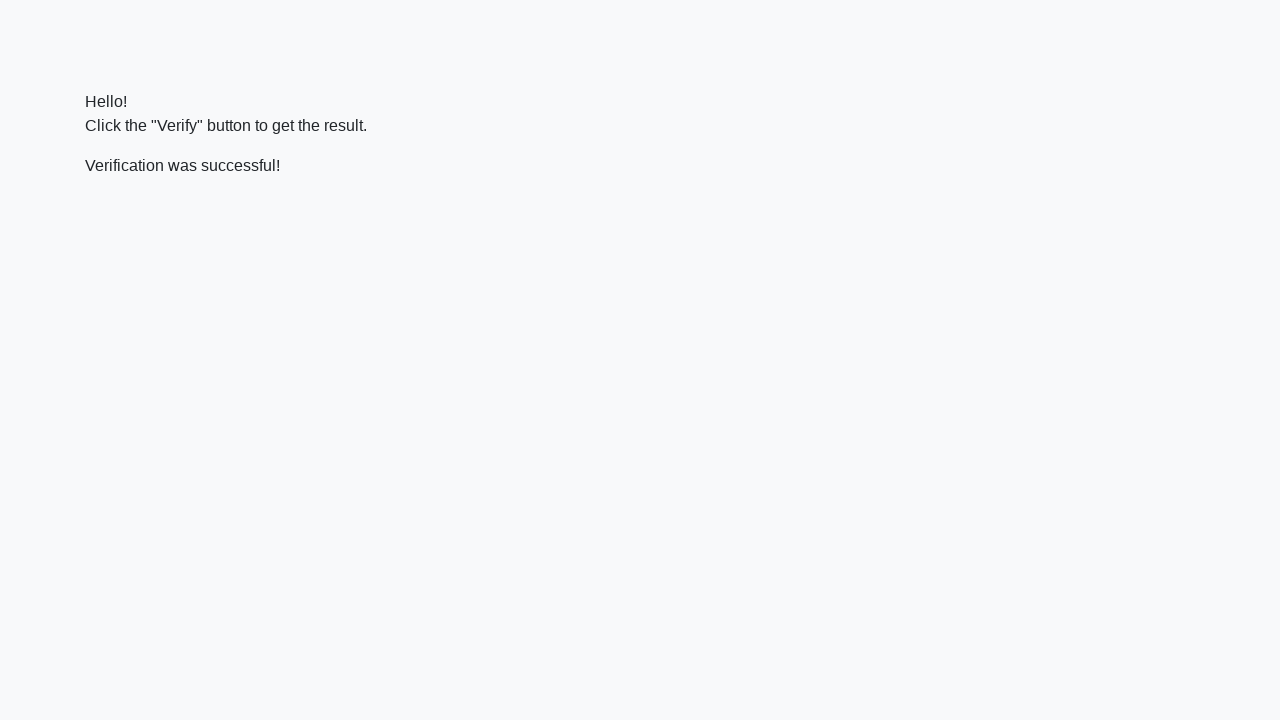

Waited for success message to appear
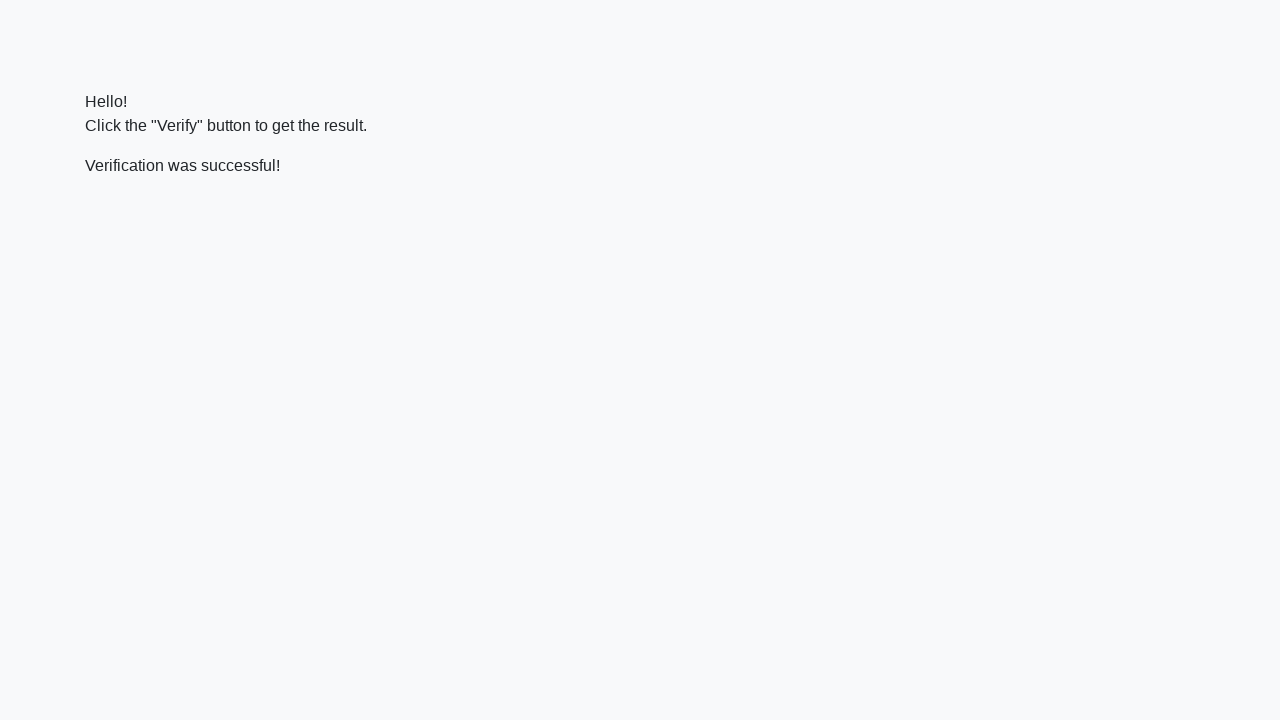

Verified success message contains 'successful'
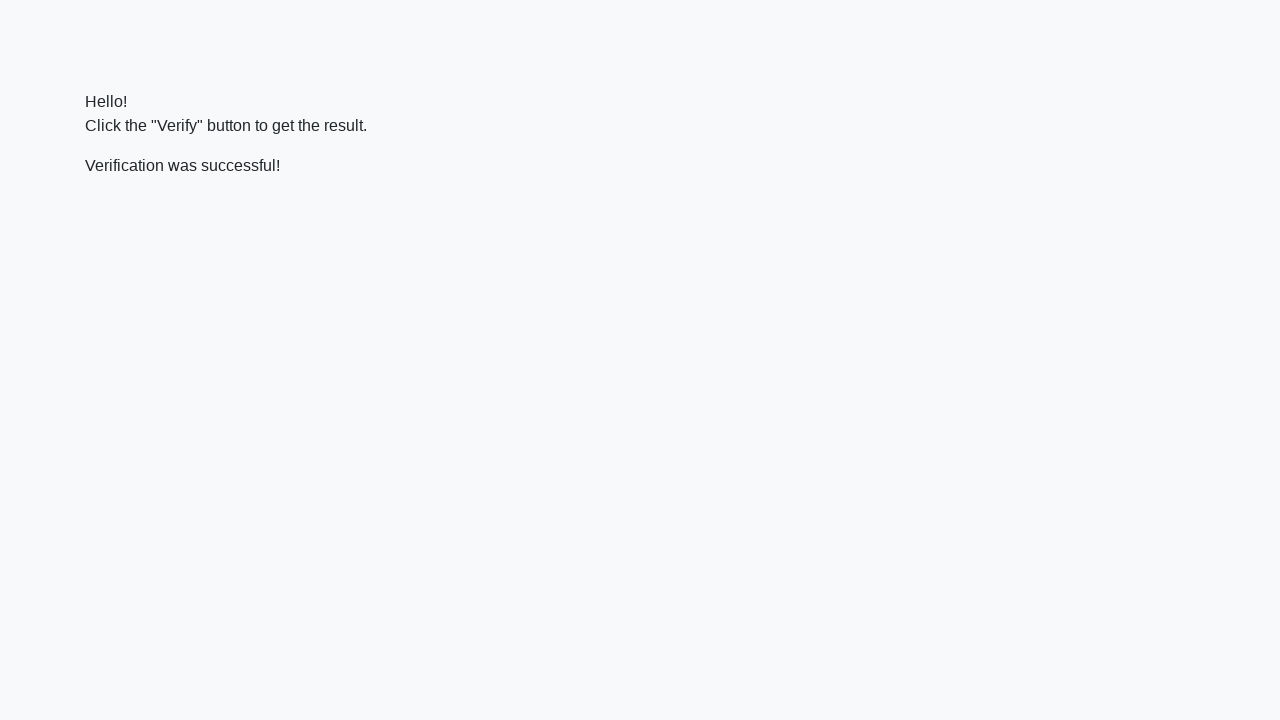

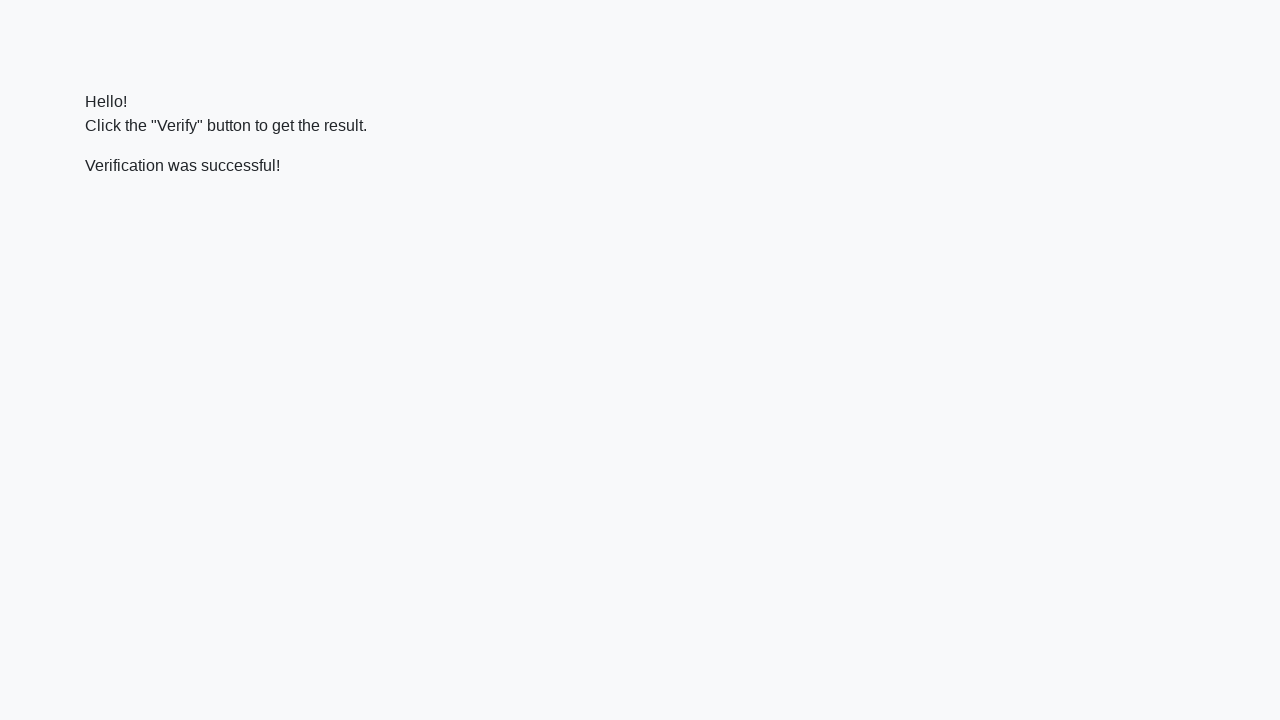